Navigates to a website and manipulates the browser window position by getting and setting window coordinates.

Starting URL: https://vctcpune.com/

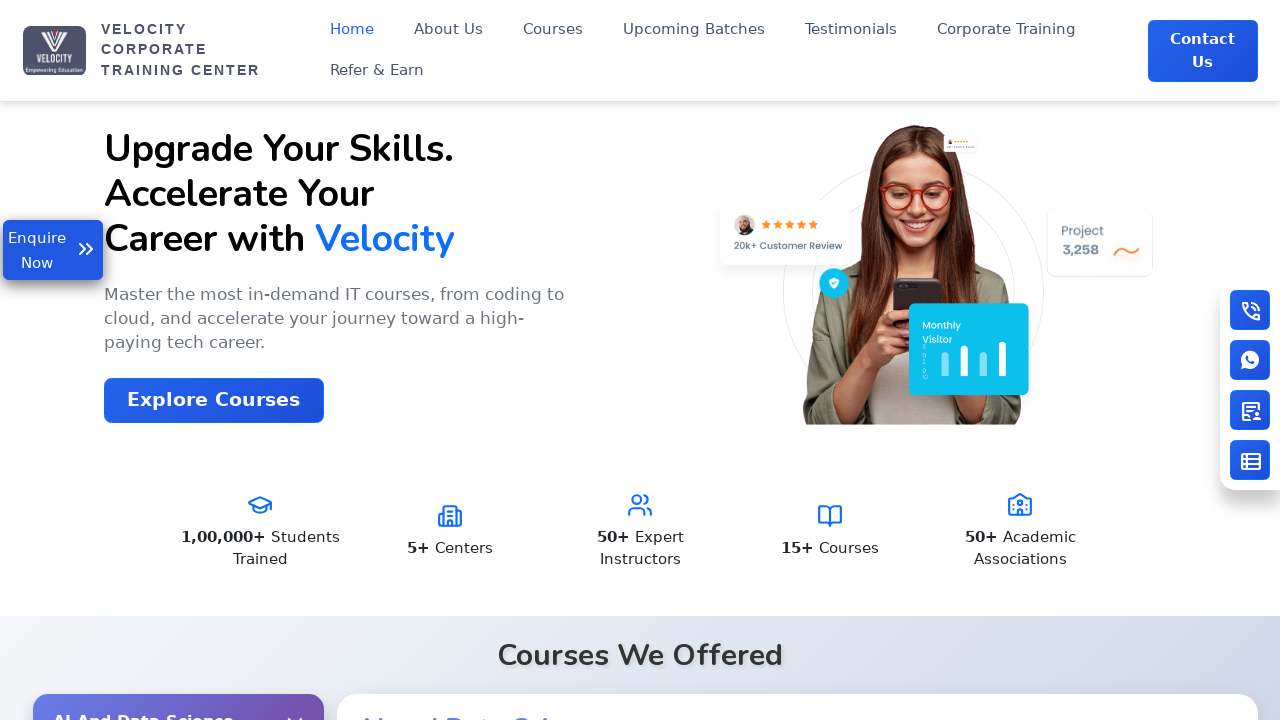

Waited for page to load (domcontentloaded state)
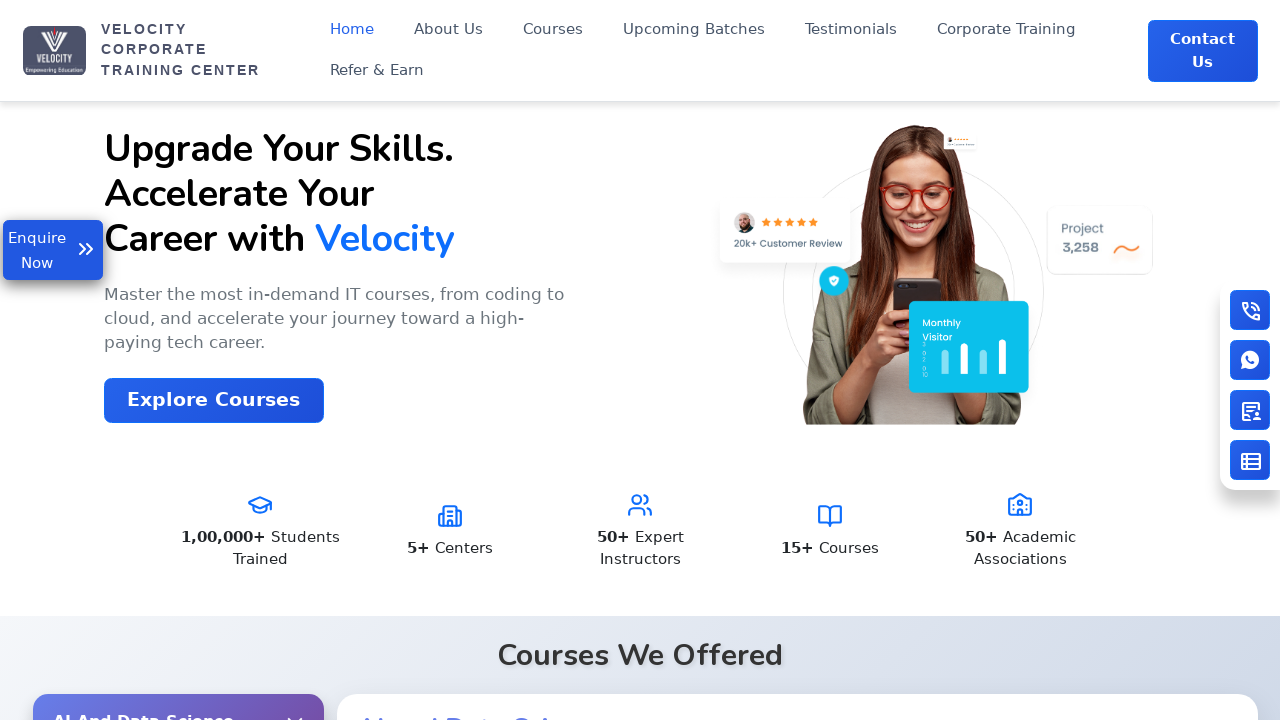

Retrieved current viewport size: {'width': 1280, 'height': 720}
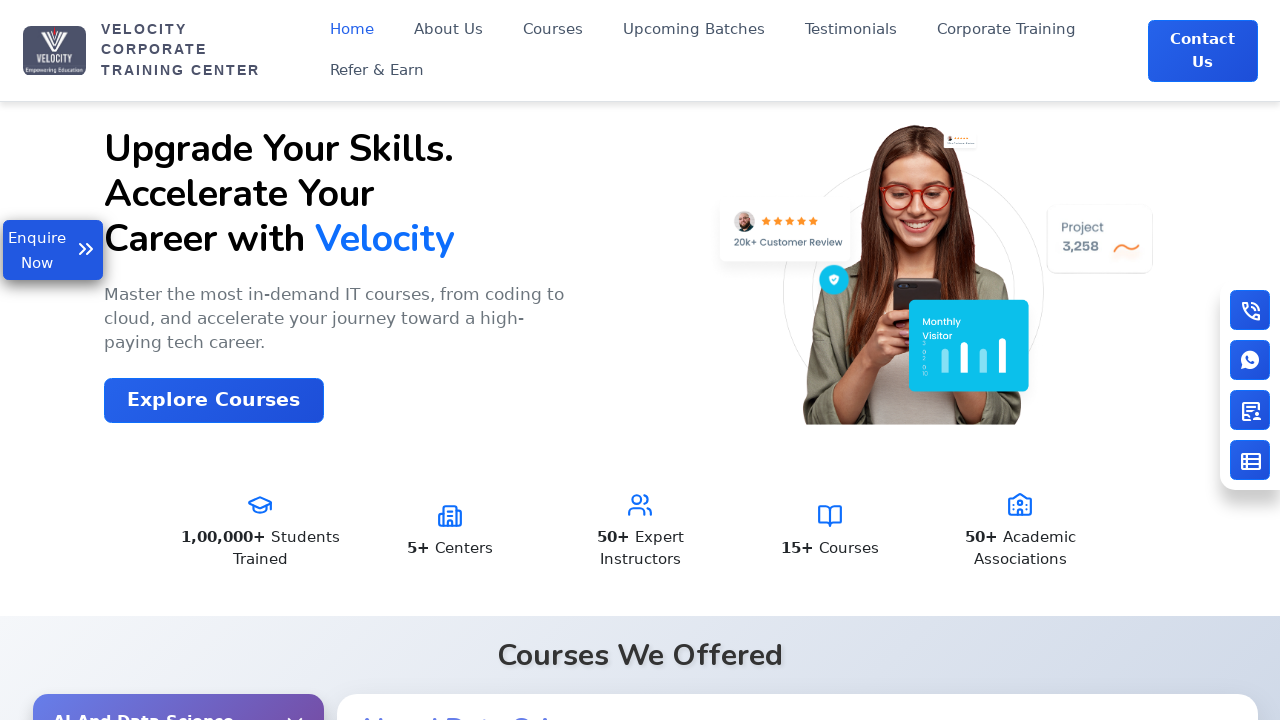

Set viewport size to 800x600 pixels
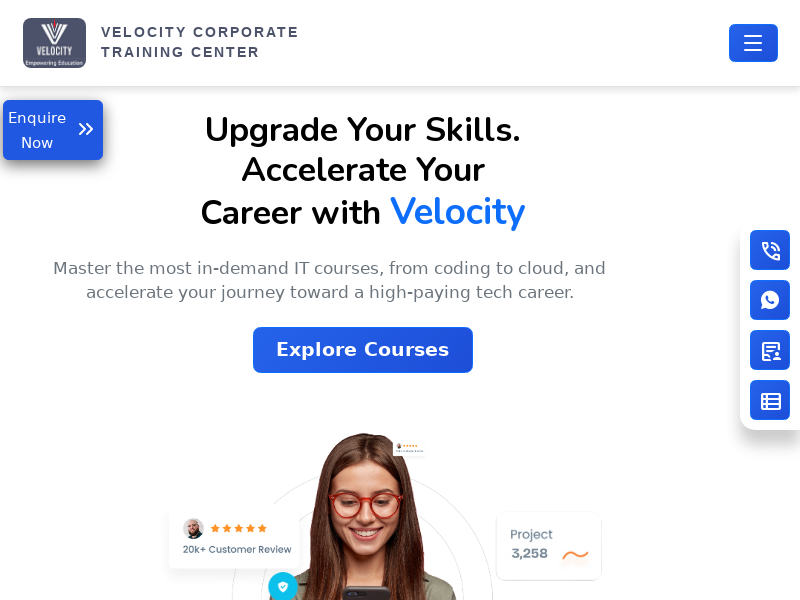

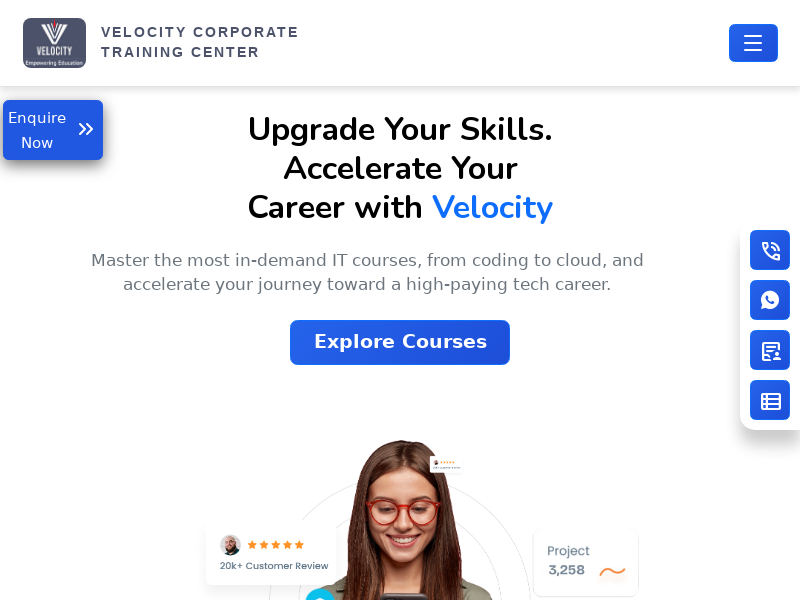